Tests shopping cart functionality by adding two products (Samsung Galaxy S6 and Nokia Lumia 1520) to cart and verifying the total price calculation

Starting URL: https://www.demoblaze.com/index.html

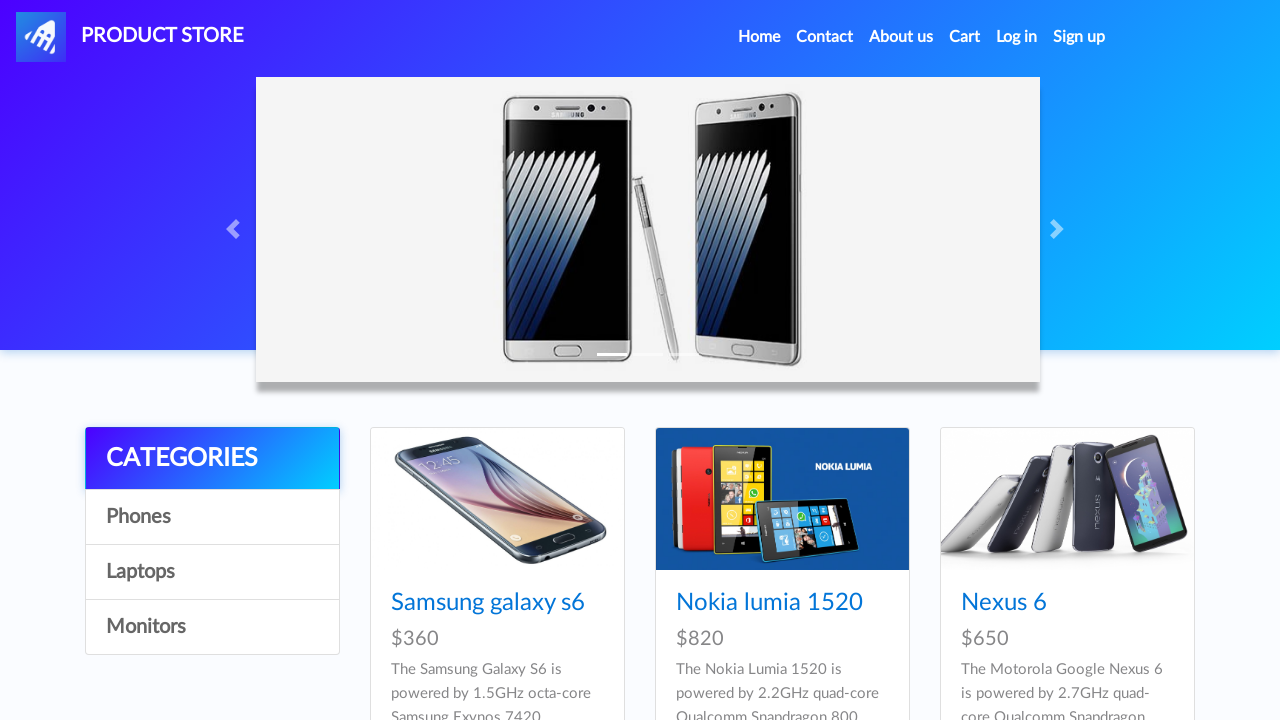

Clicked on Samsung Galaxy S6 product at (488, 603) on xpath=//a[normalize-space()='Samsung galaxy s6']
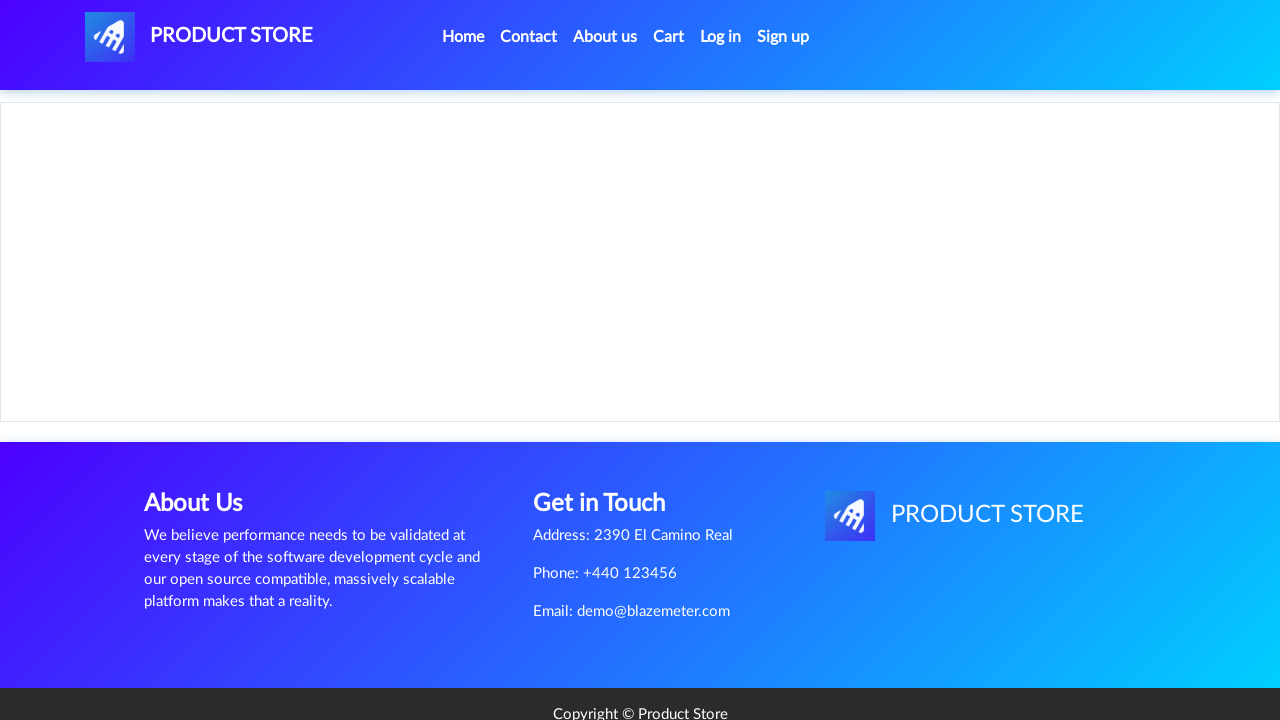

Clicked Add to cart button for Samsung Galaxy S6 at (610, 440) on xpath=//a[@class='btn btn-success btn-lg']
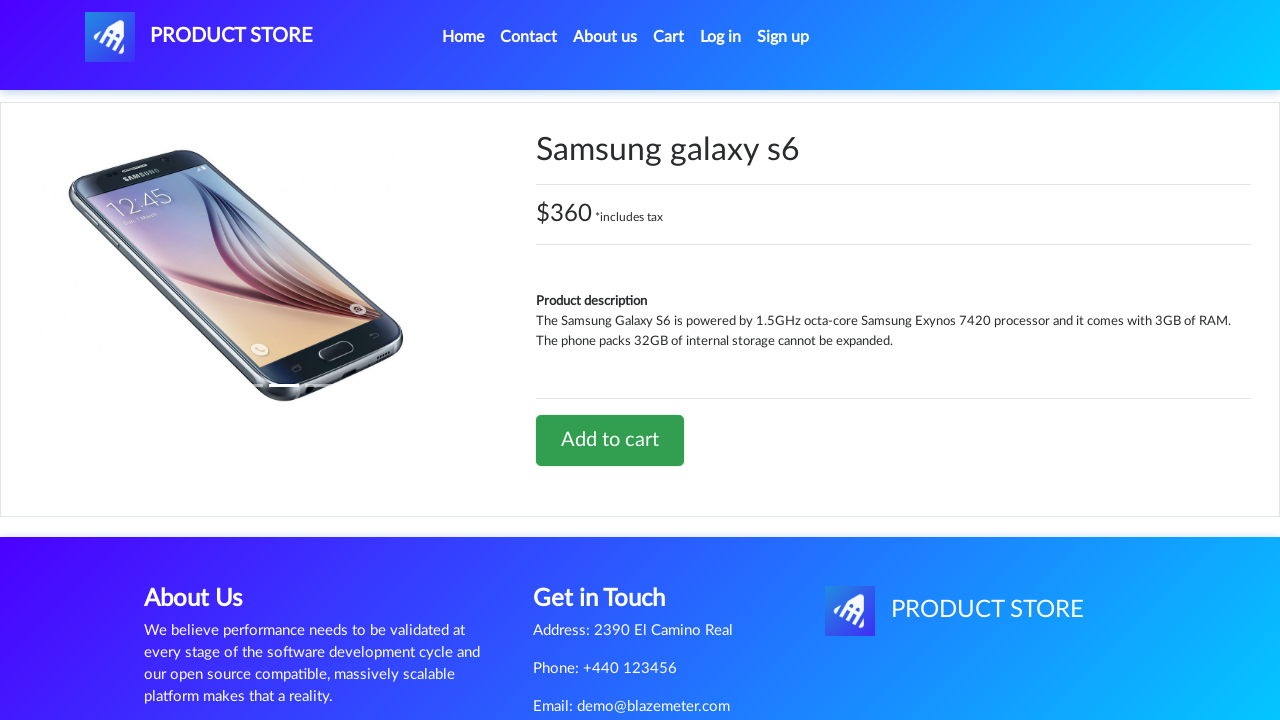

Set up alert dialog handler to accept
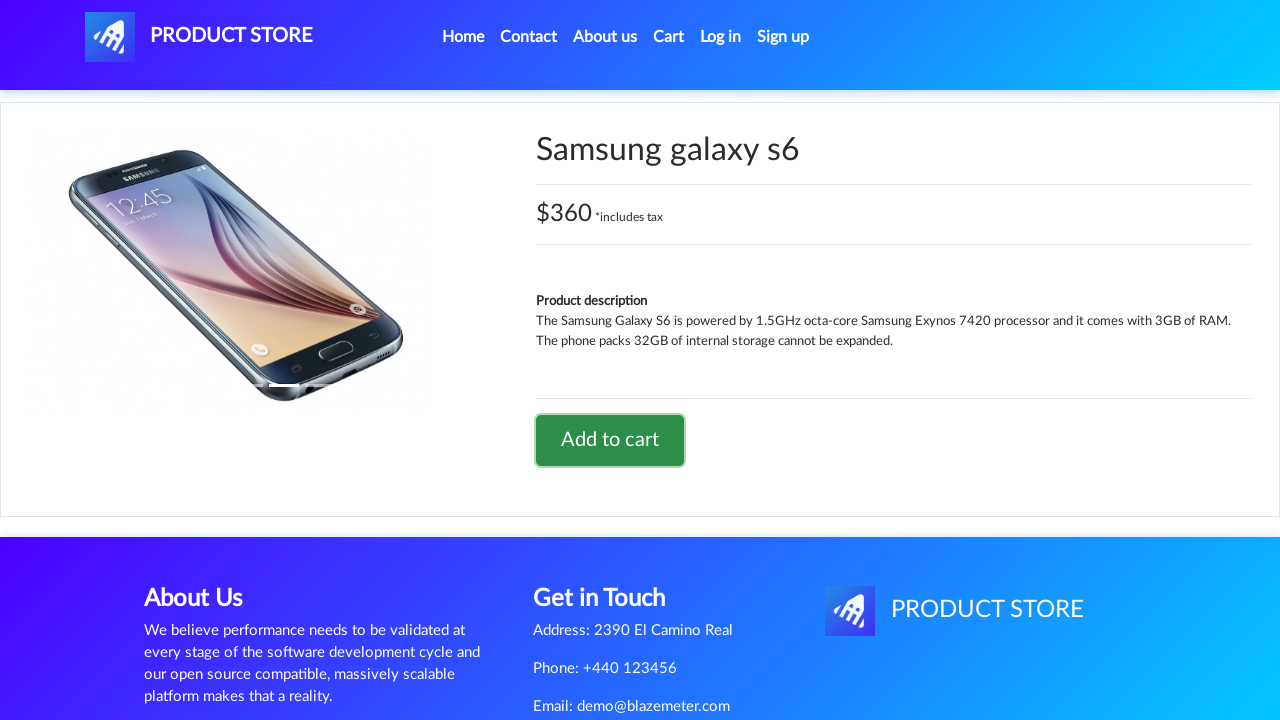

Waited for alert dialog to be processed
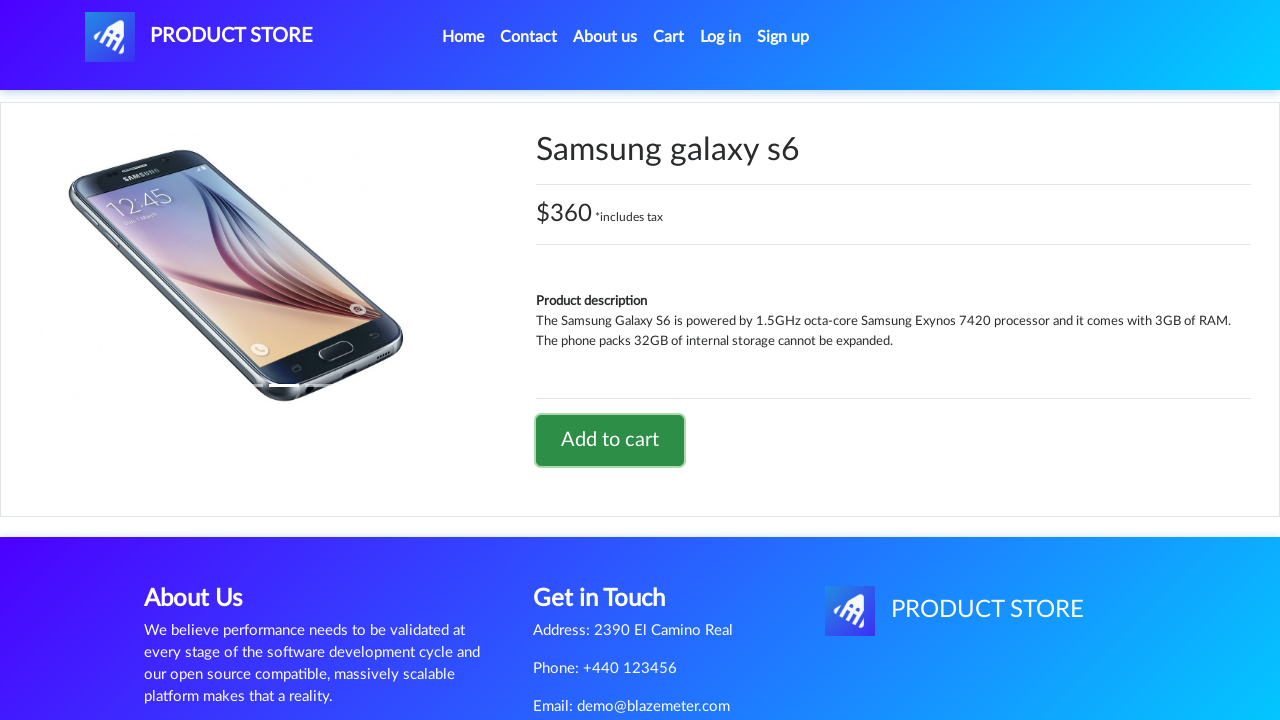

Clicked home page link to return to product list at (463, 37) on (//a[@href='index.html'])[2]
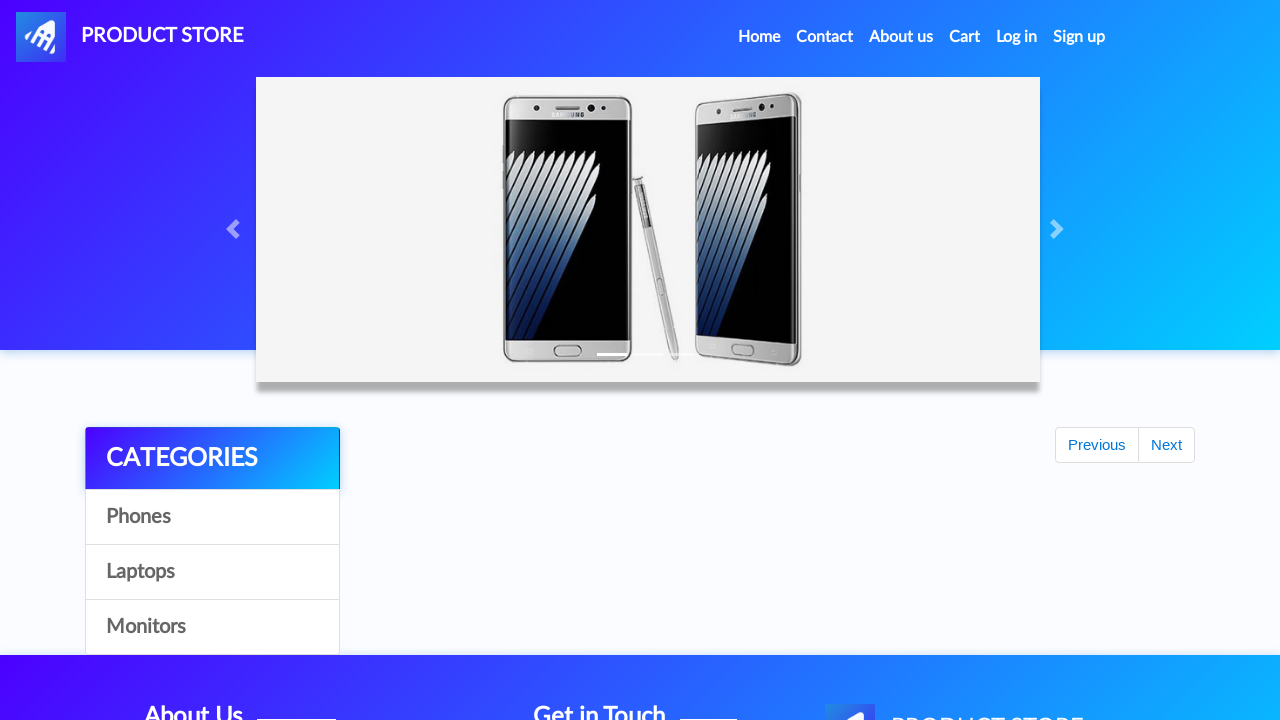

Clicked on Nokia Lumia 1520 product at (769, 603) on xpath=//a[normalize-space()='Nokia lumia 1520']
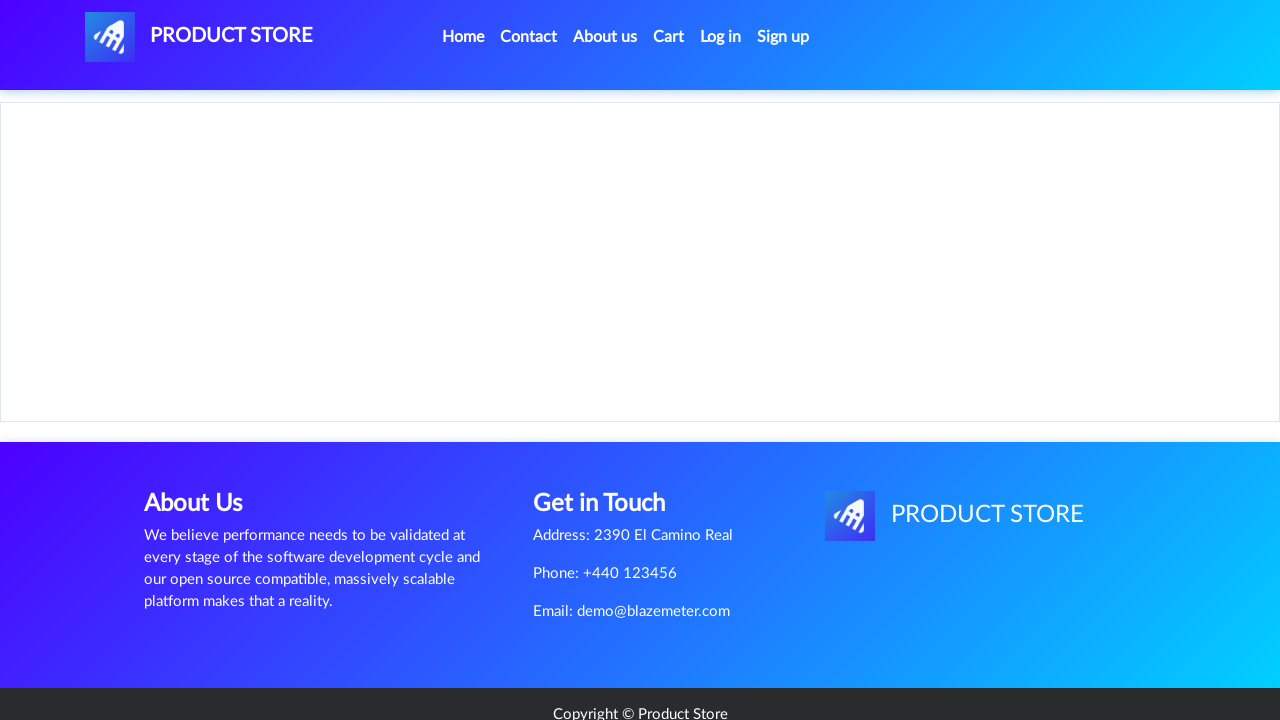

Clicked Add to cart button for Nokia Lumia 1520 at (610, 440) on xpath=//a[@class='btn btn-success btn-lg']
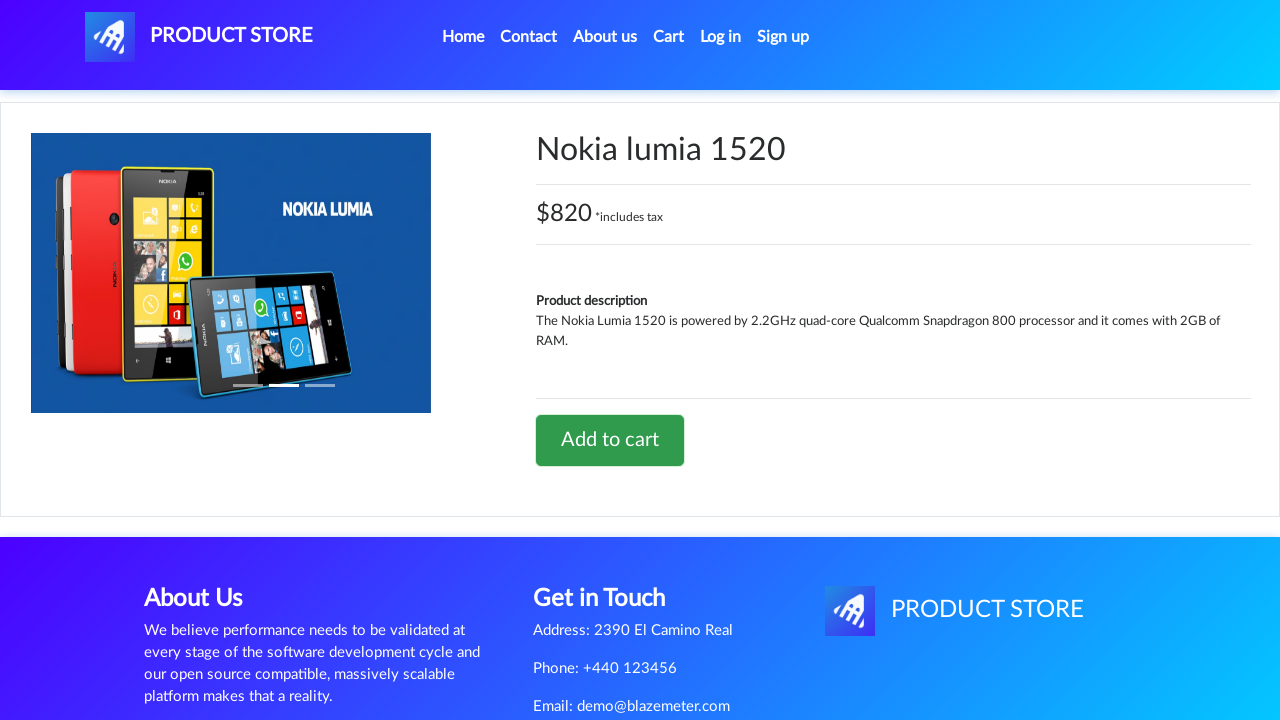

Waited for second alert dialog to be processed
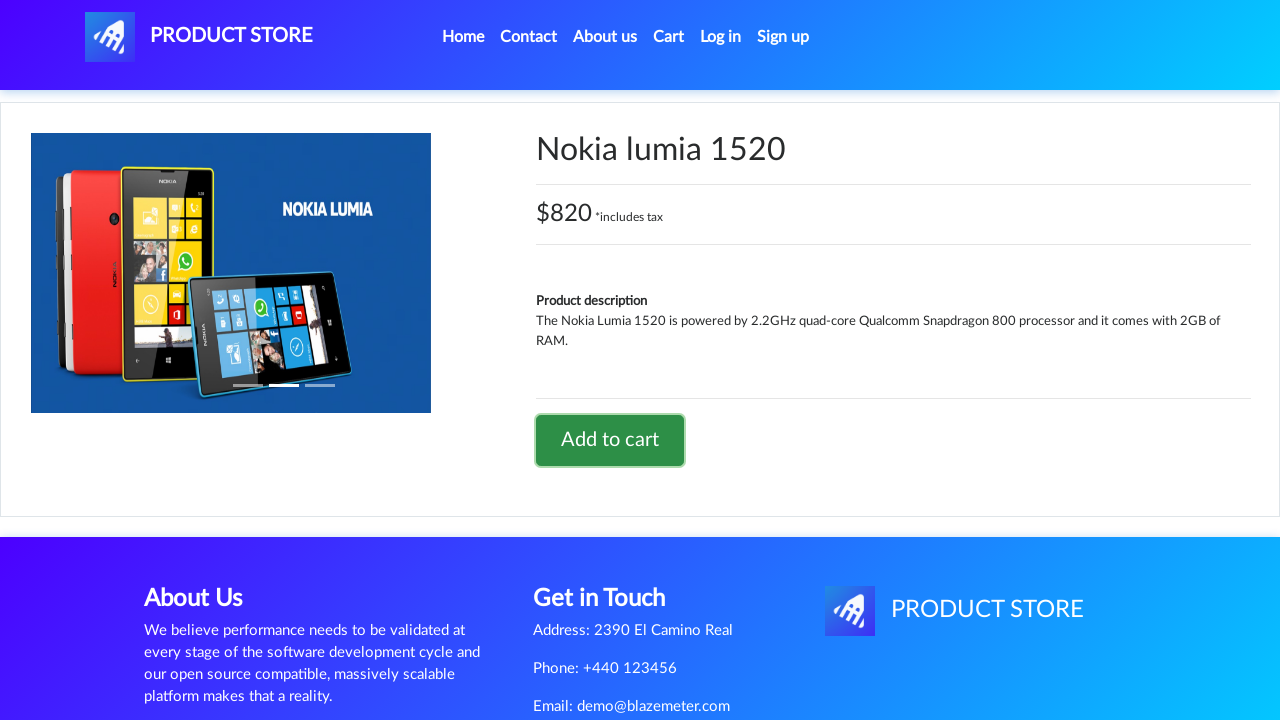

Clicked on cart button to navigate to shopping cart at (669, 37) on #cartur
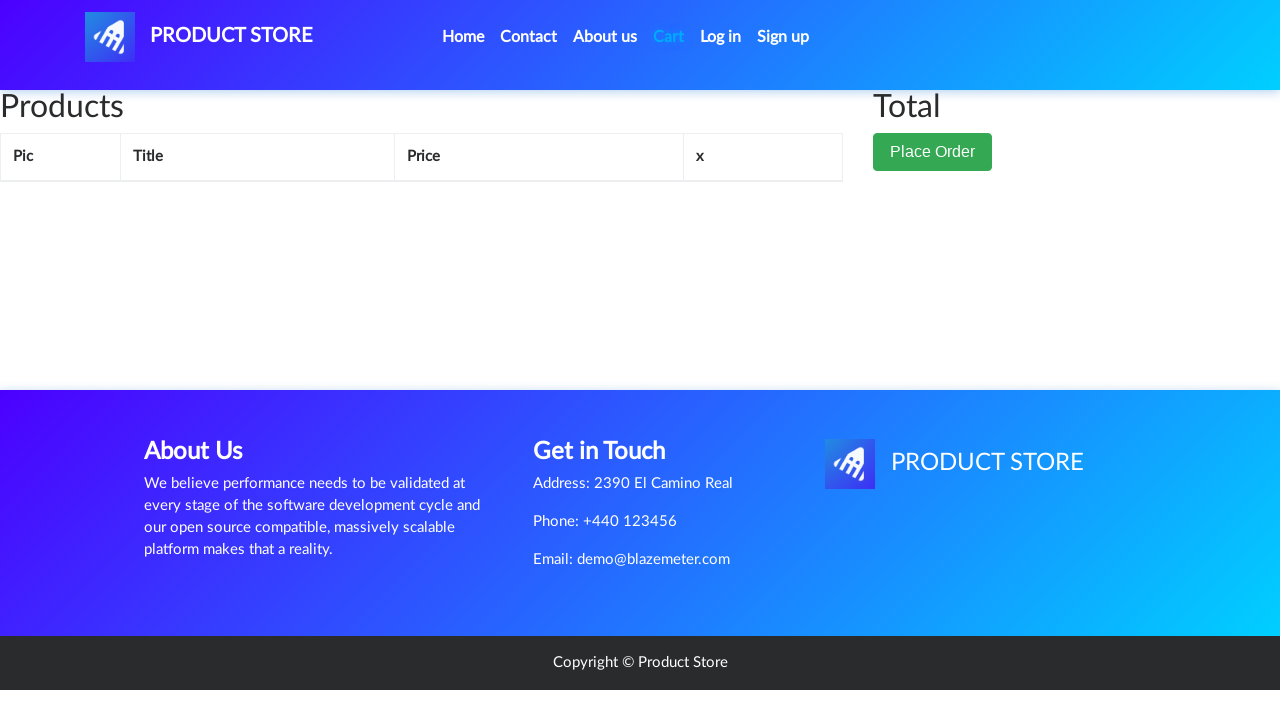

Cart table loaded successfully
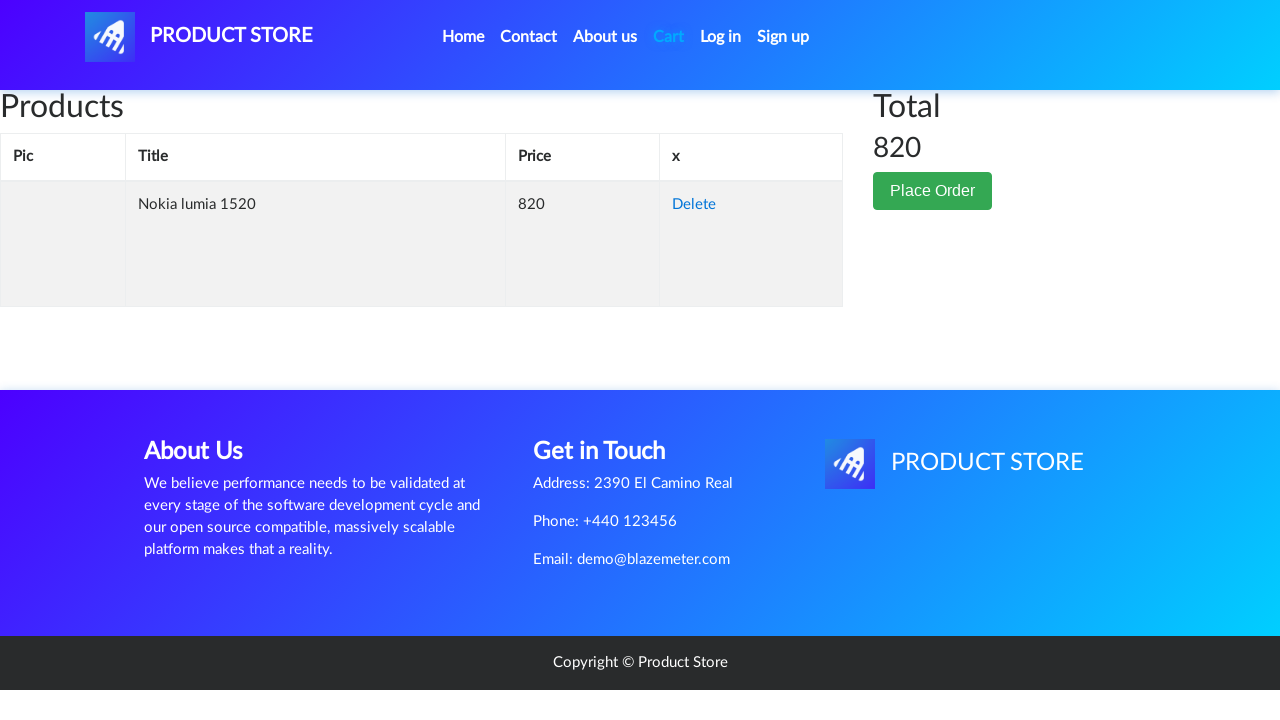

Retrieved all price elements from cart table
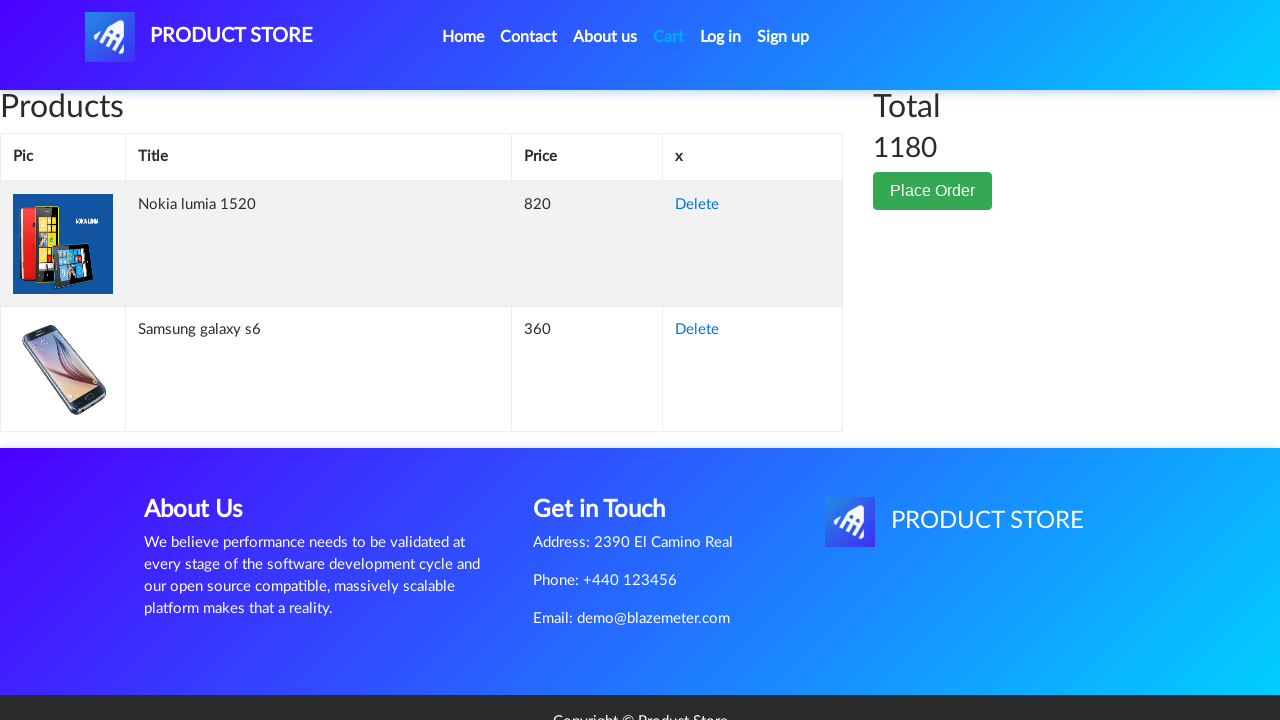

Calculated total price from individual items: 1180.0
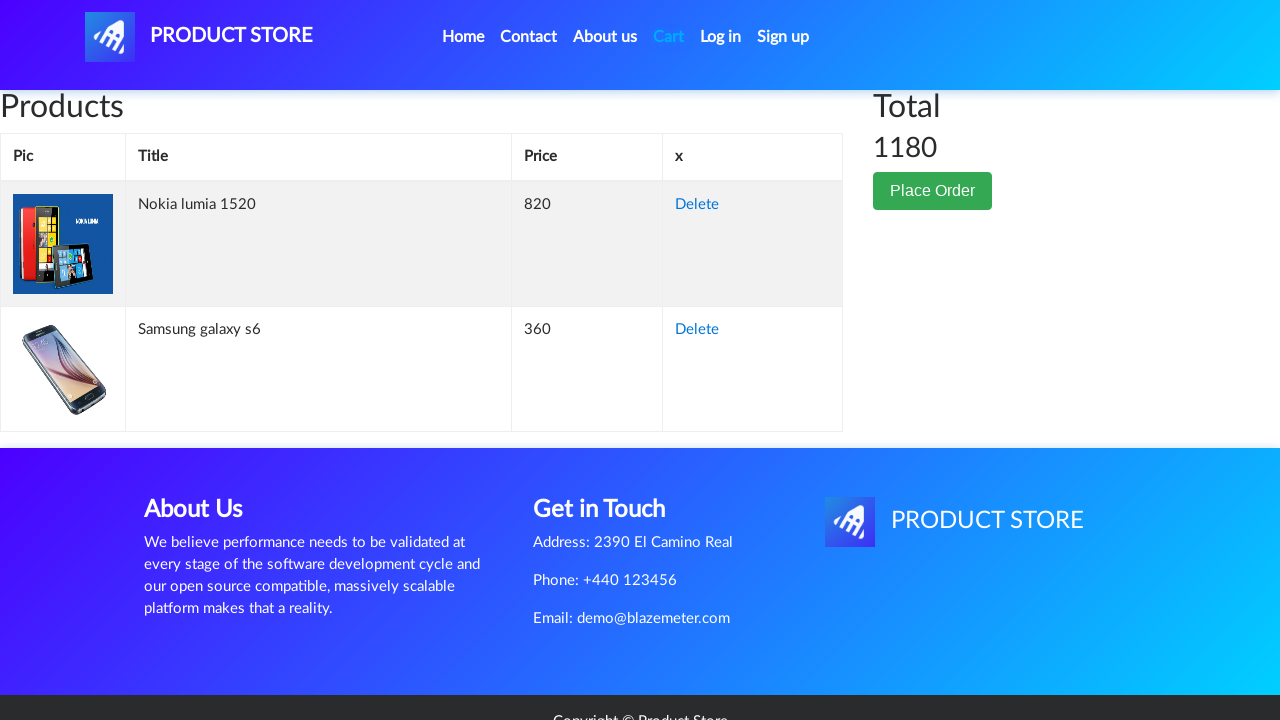

Retrieved displayed total price: 1180.0
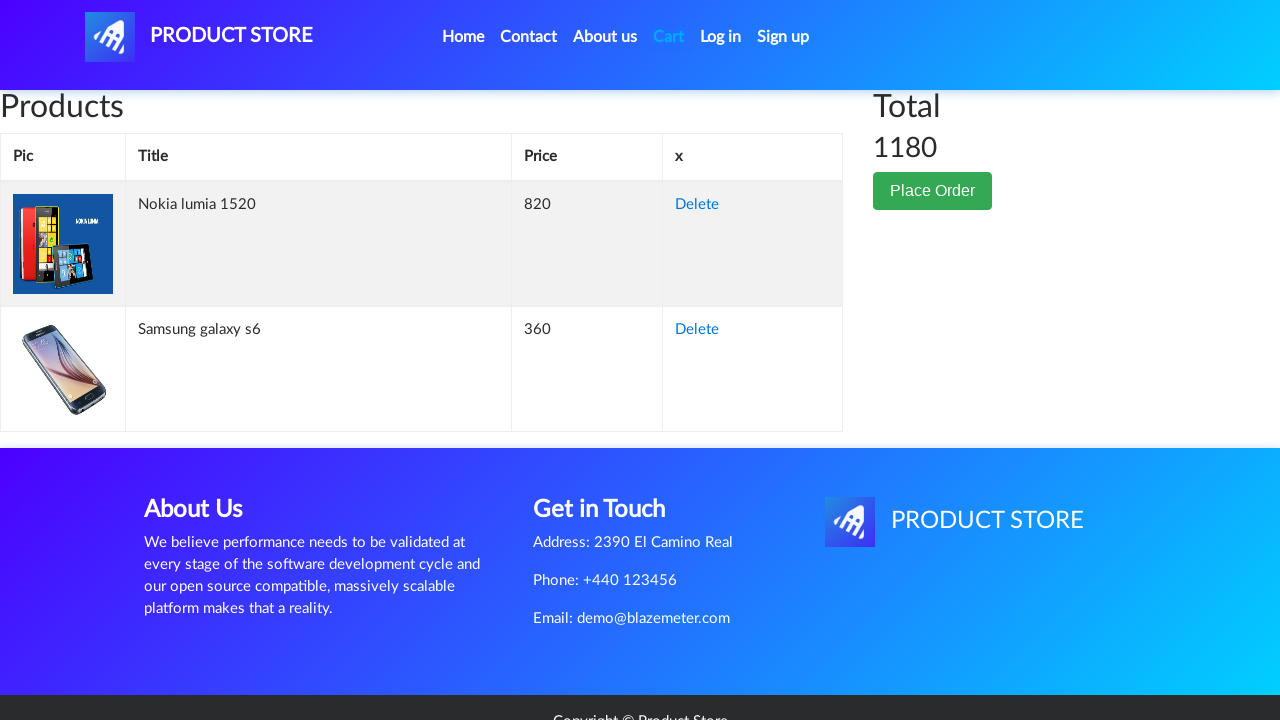

Verified price calculation: 1180.0 == 1180.0 ✓
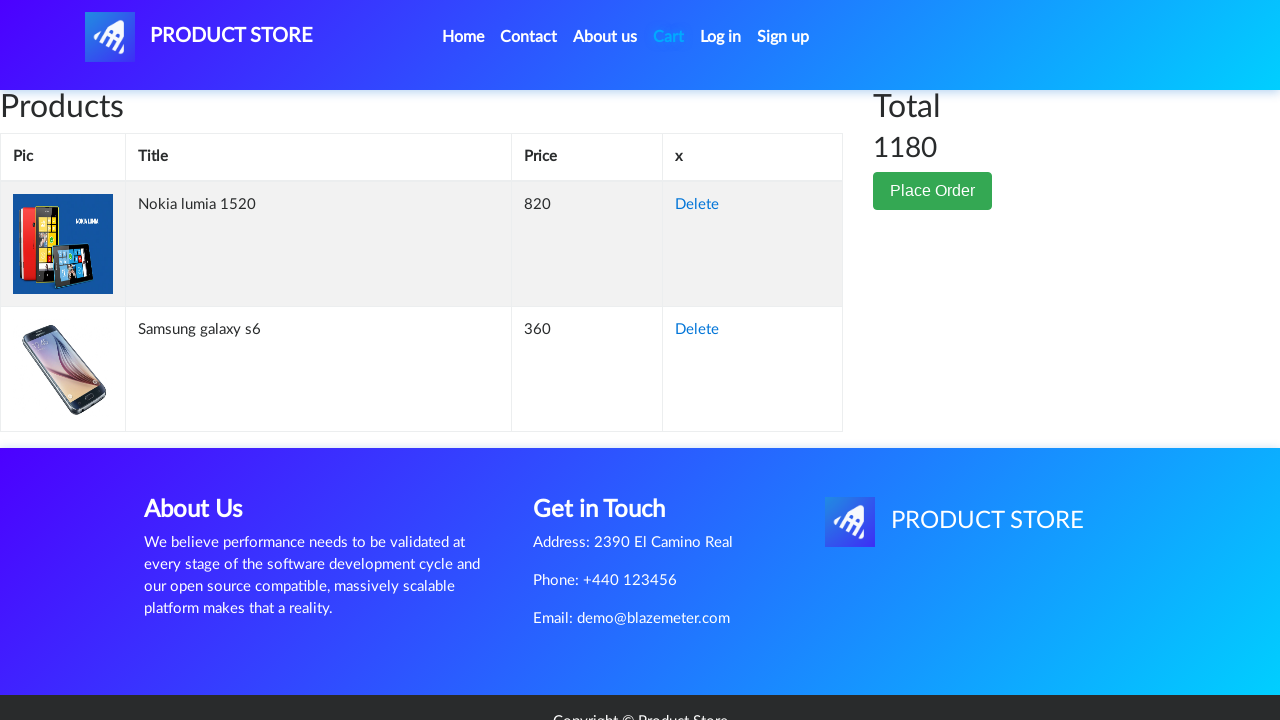

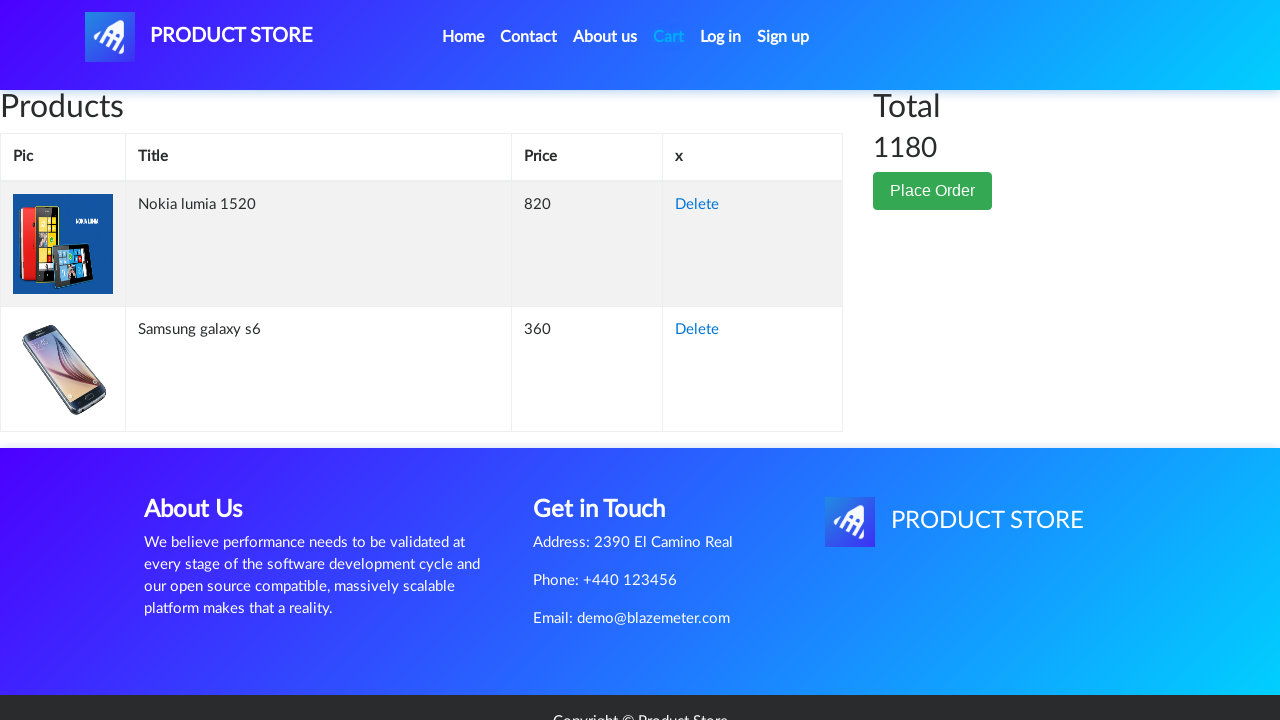